Tests selecting a dropdown option using the shortcut select_option method directly on page

Starting URL: https://testautomationpractice.blogspot.com/

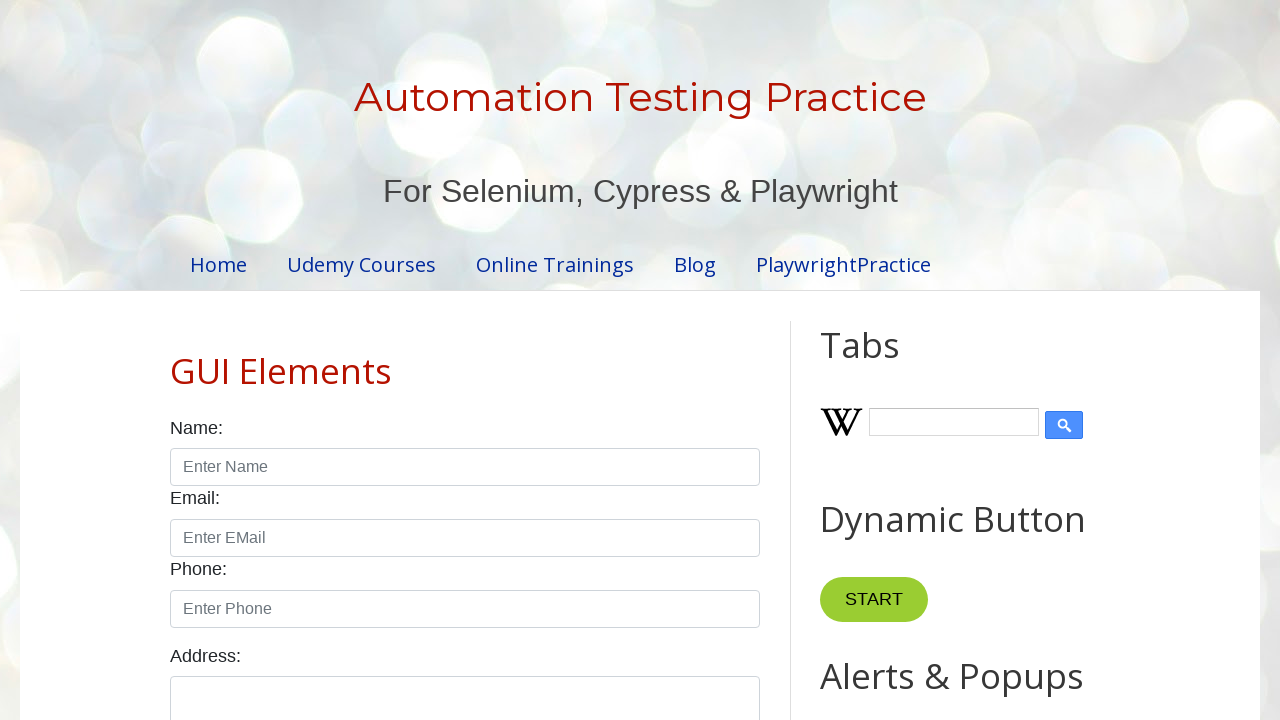

Navigated to test automation practice website
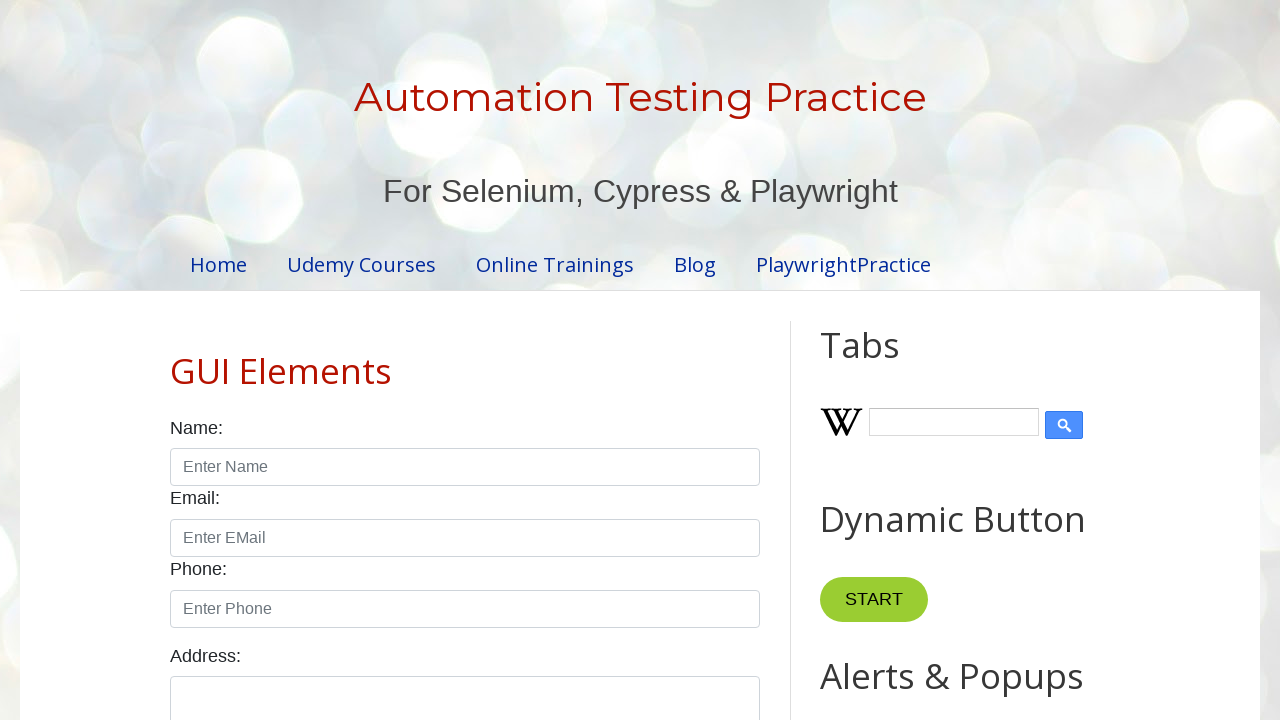

Selected 'Australia' from country dropdown using shortcut method on //select[@id='country']
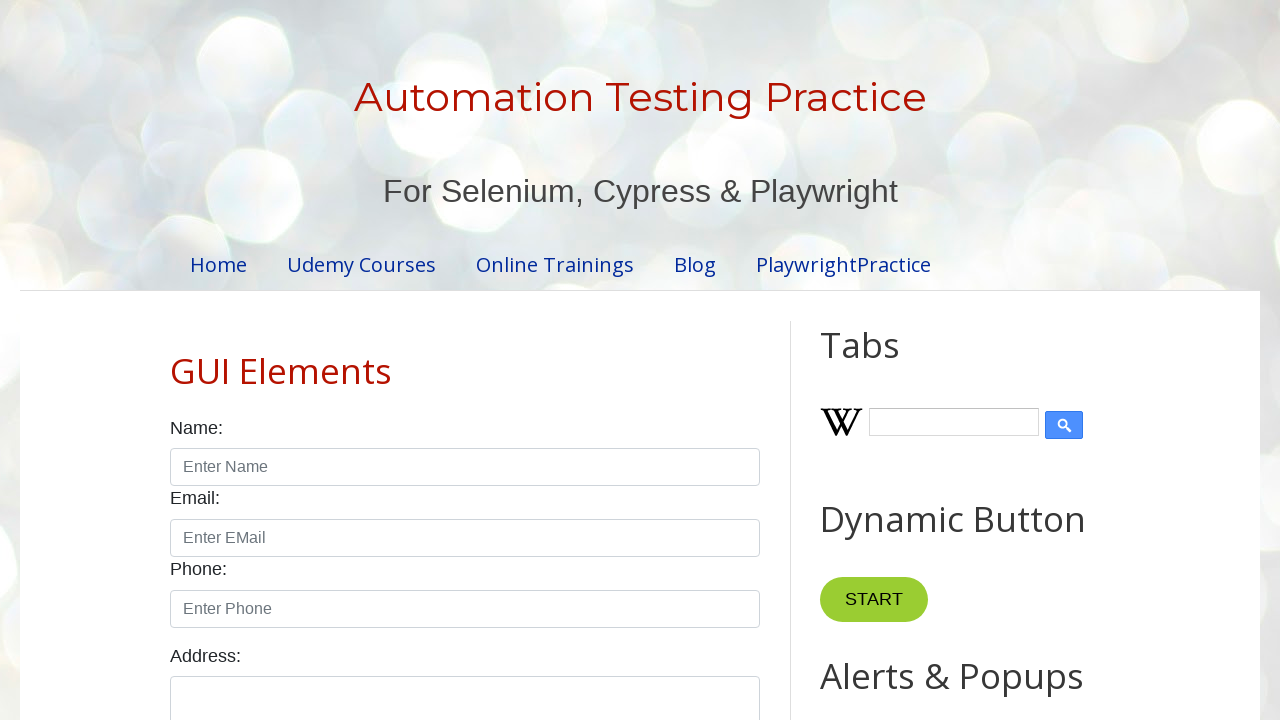

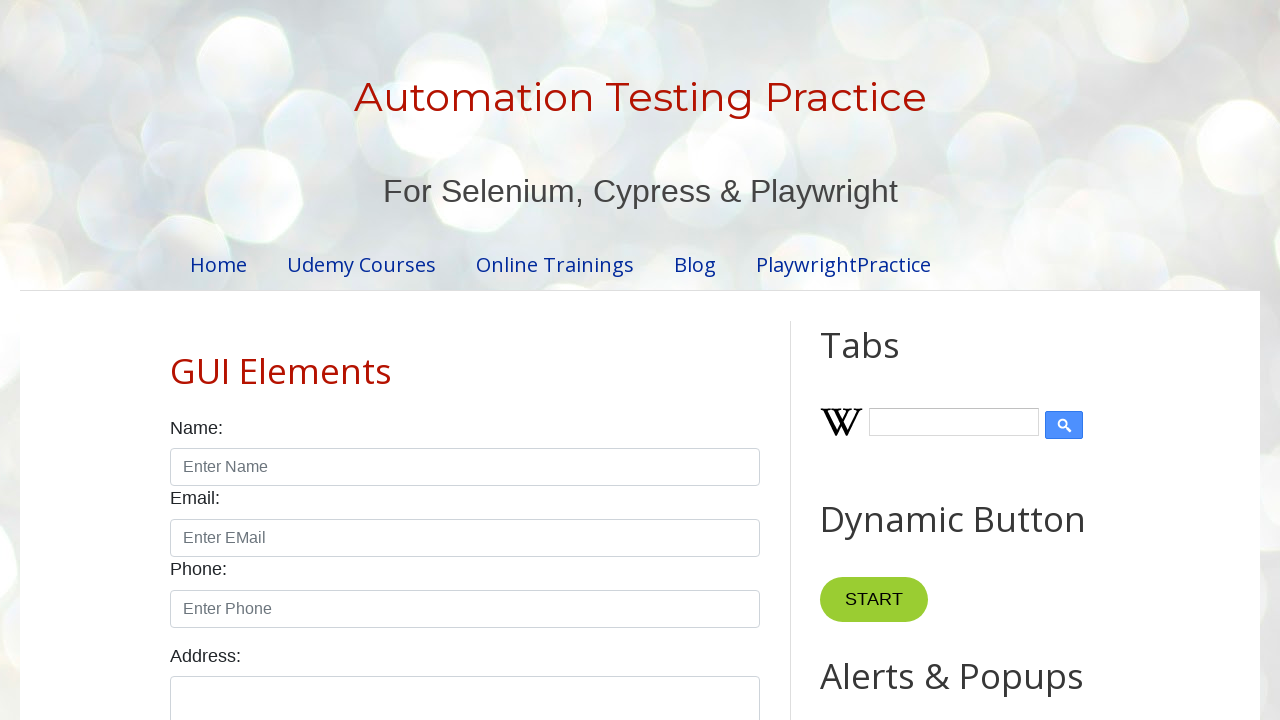